Tests dropdown selection functionality by selecting an option from a dropdown menu

Starting URL: https://the-internet.herokuapp.com/dropdown

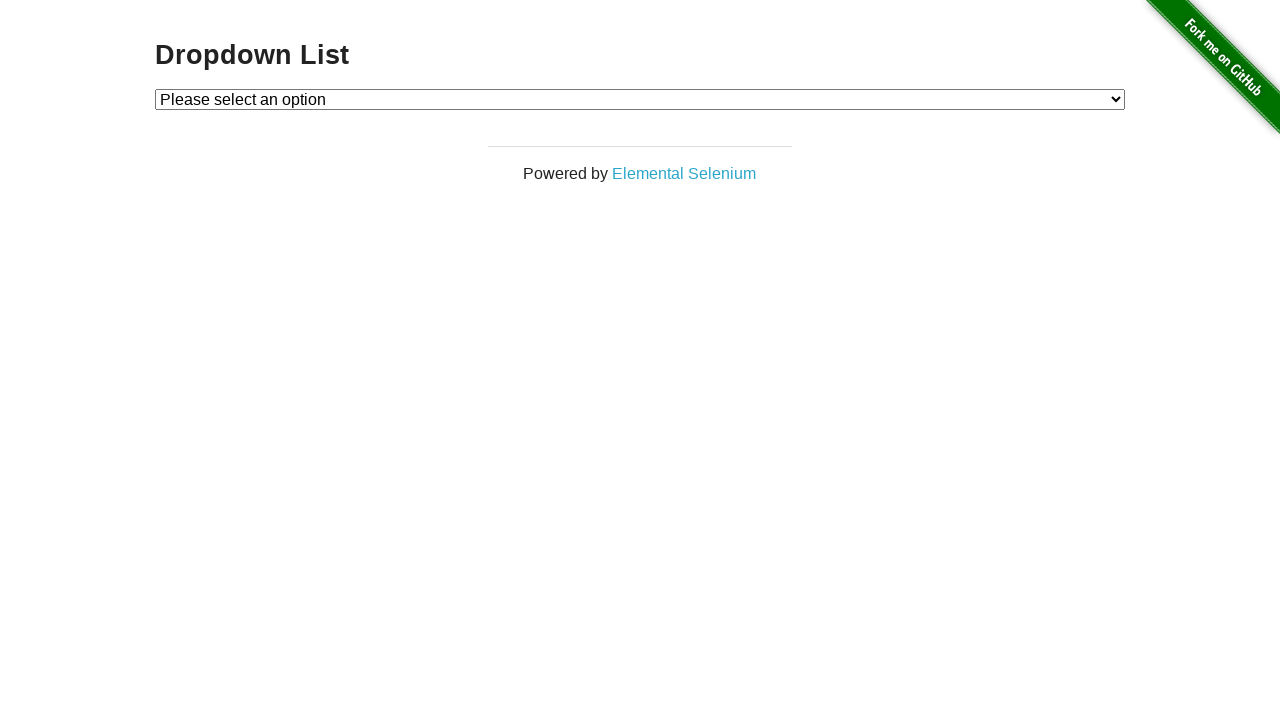

Navigated to dropdown demo page
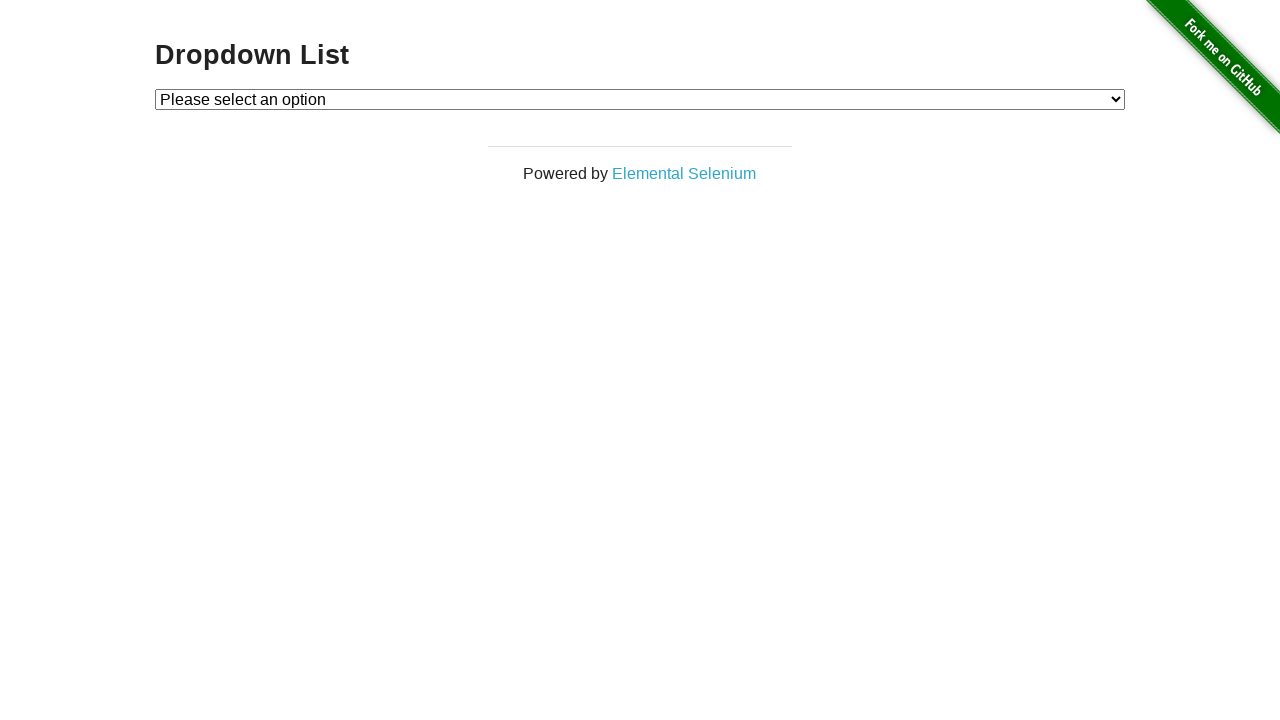

Selected option 1 from the dropdown menu on #dropdown
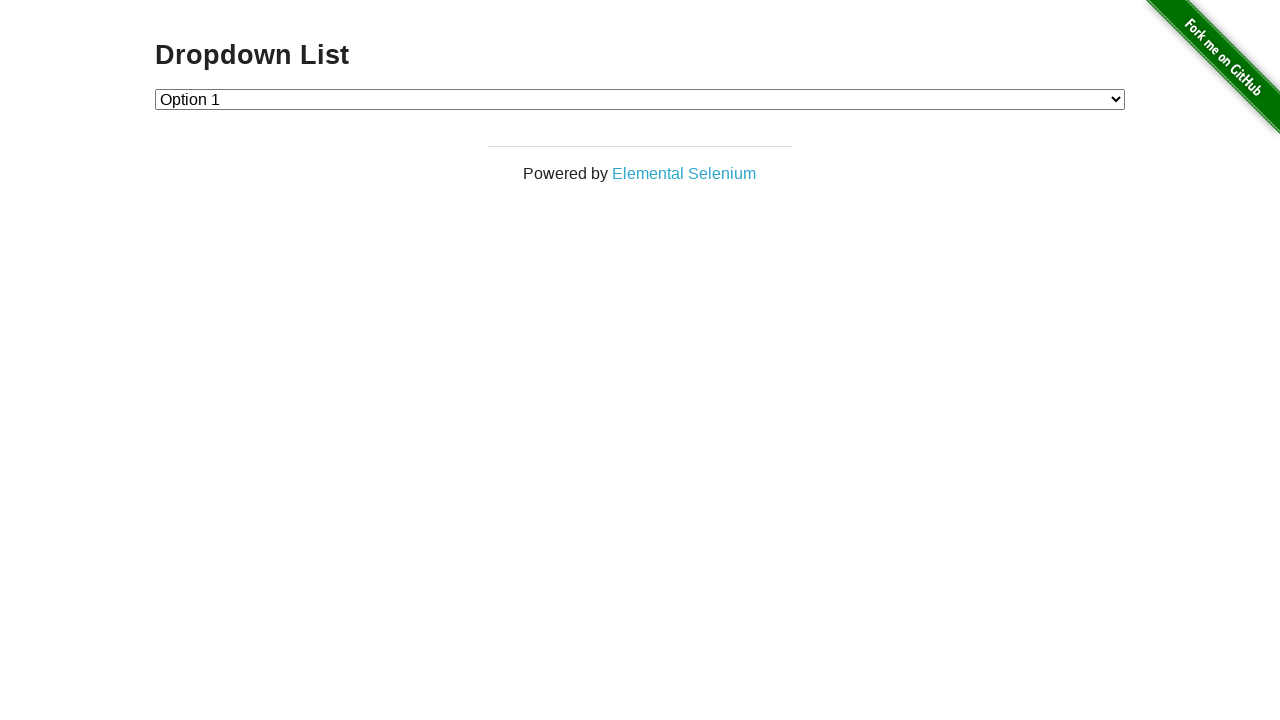

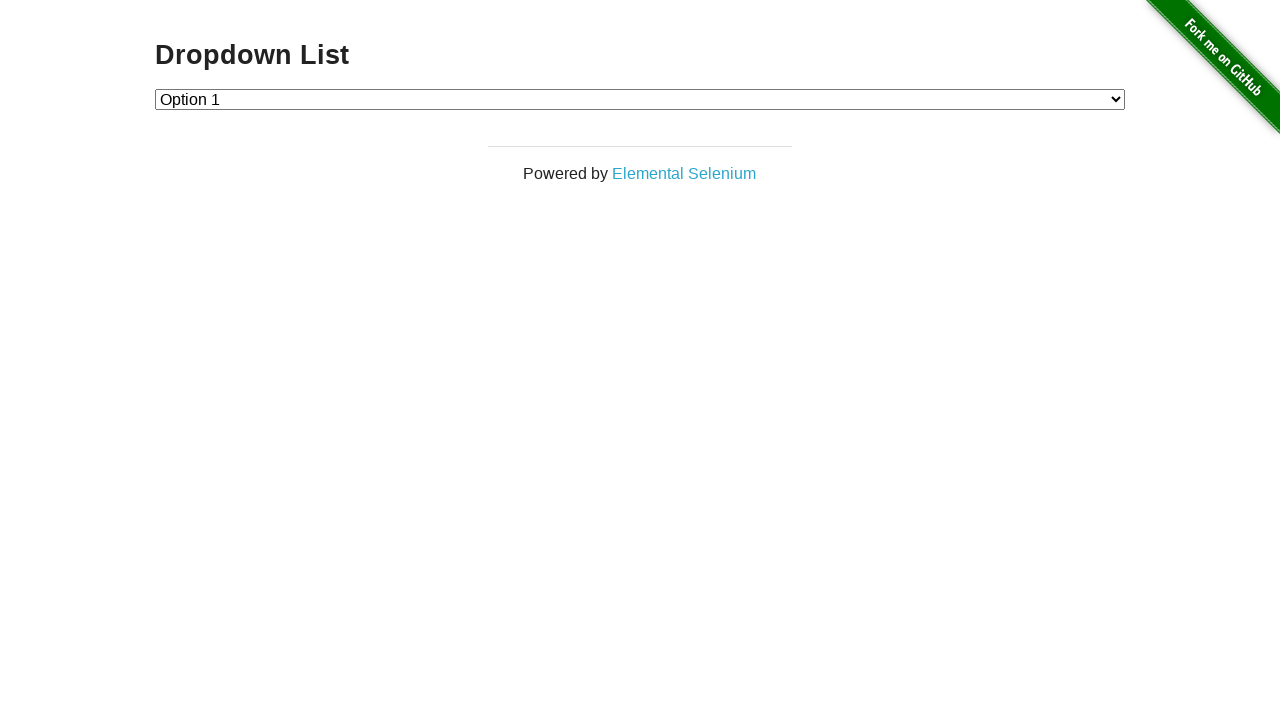